Tests a laminate flooring calculator by entering room dimensions, laminate specifications, and verifying calculation results

Starting URL: https://masterskayapola.ru/kalkulyator/laminata.html

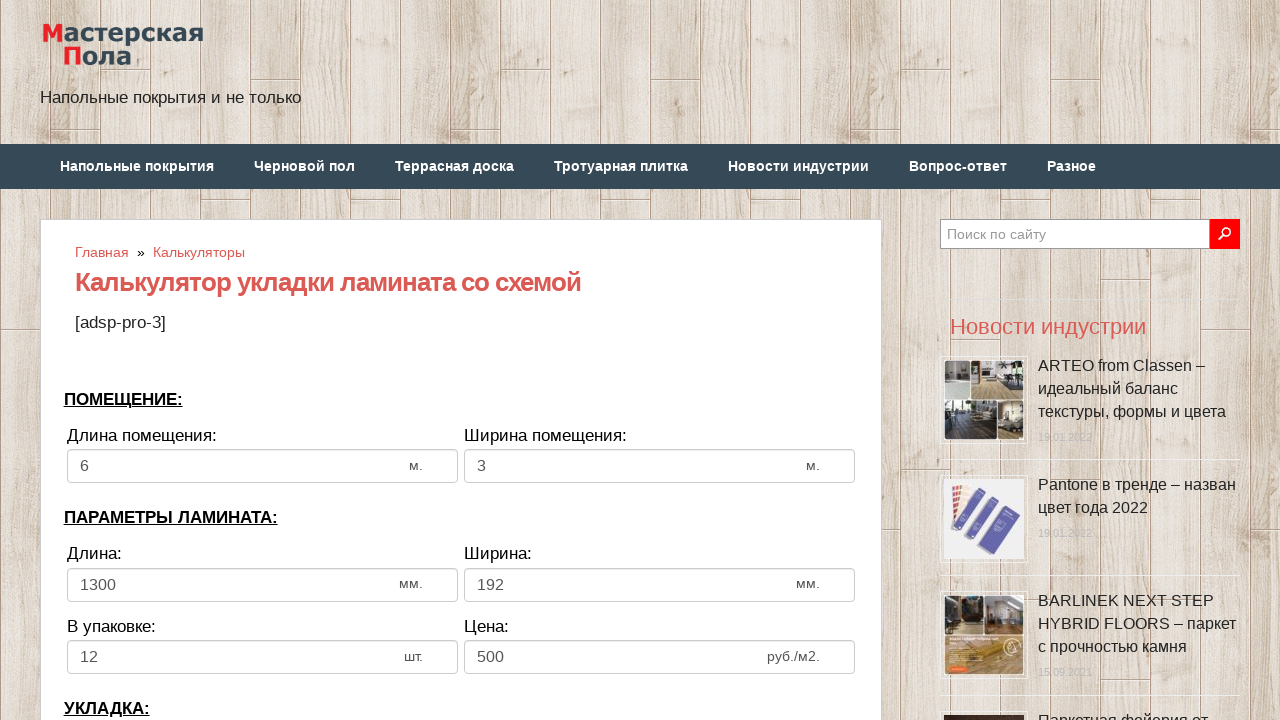

Filled room width with '5' on //input[@name='calc_roomwidth']
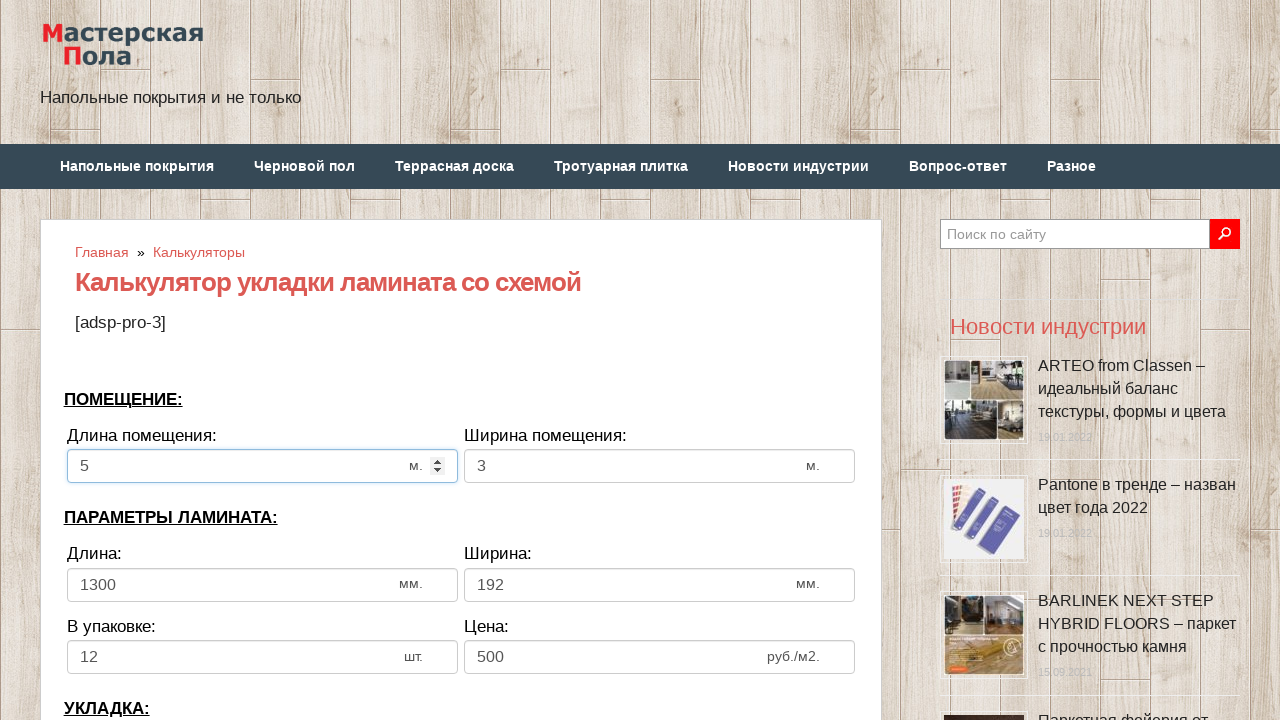

Filled room height with '2' on //input[@name='calc_roomheight']
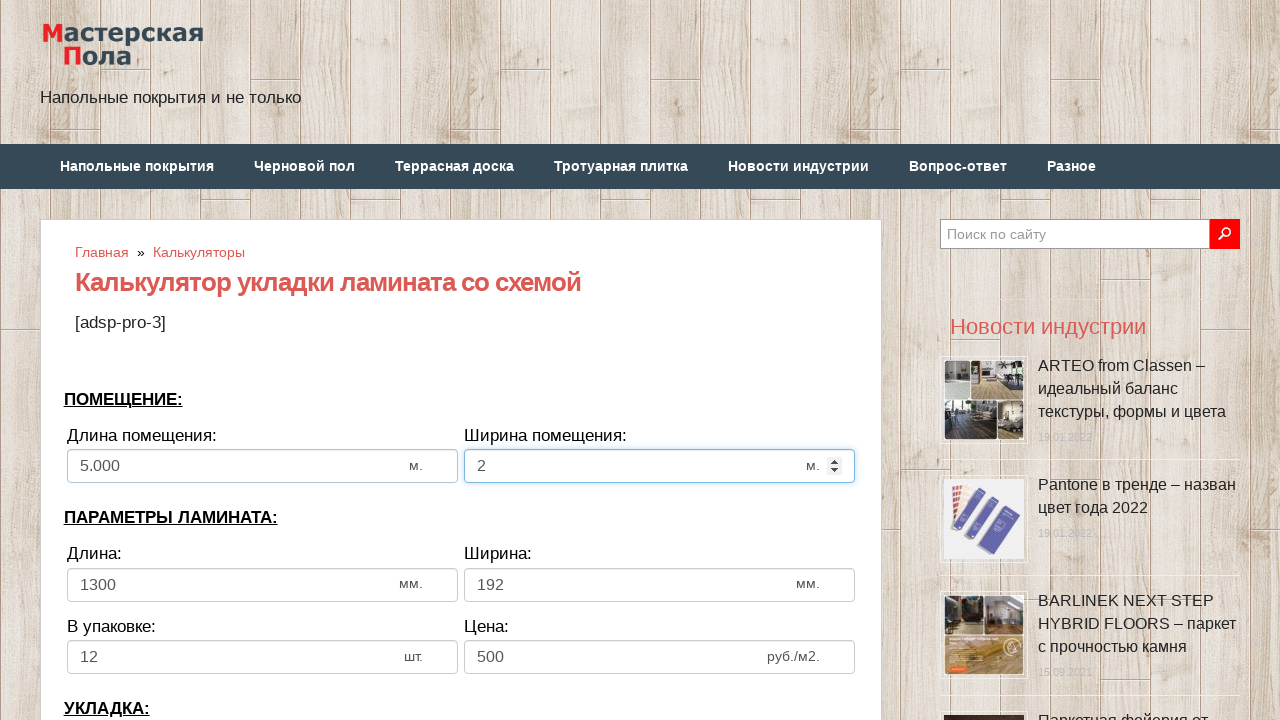

Filled laminate width with '1200' on //input[@name='calc_lamwidth']
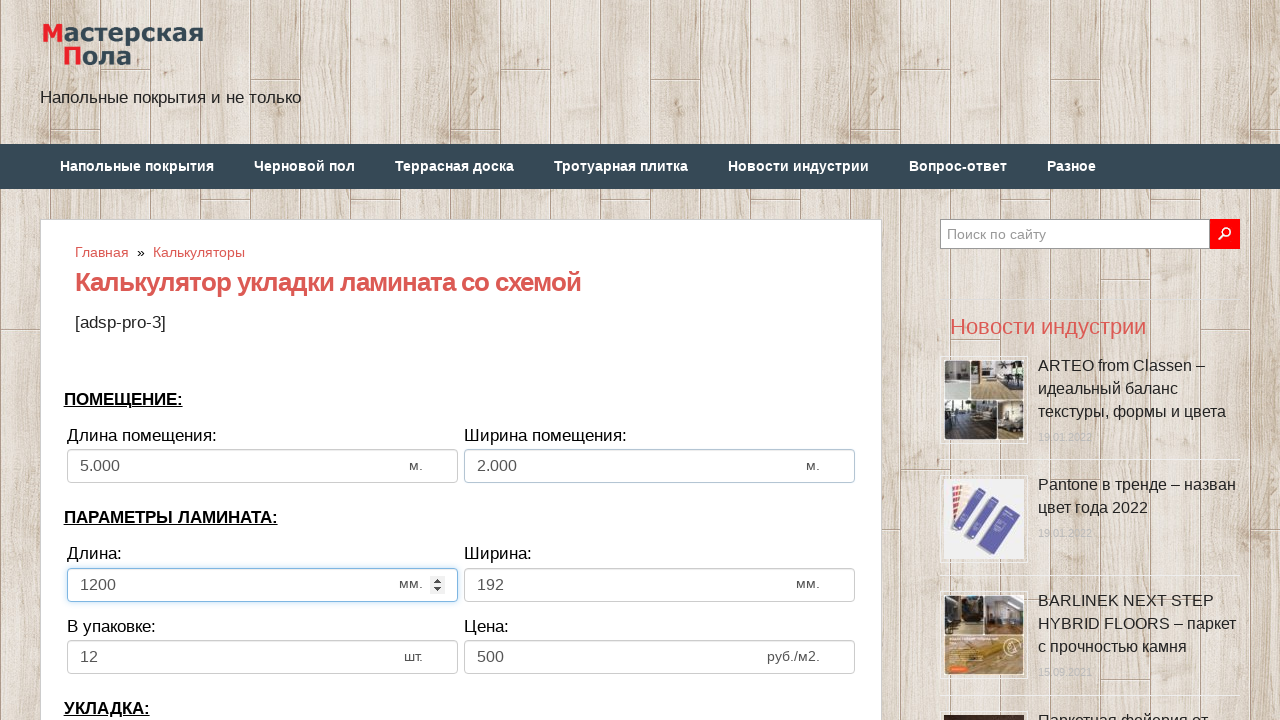

Filled laminate height with '190' on //input[@name='calc_lamheight']
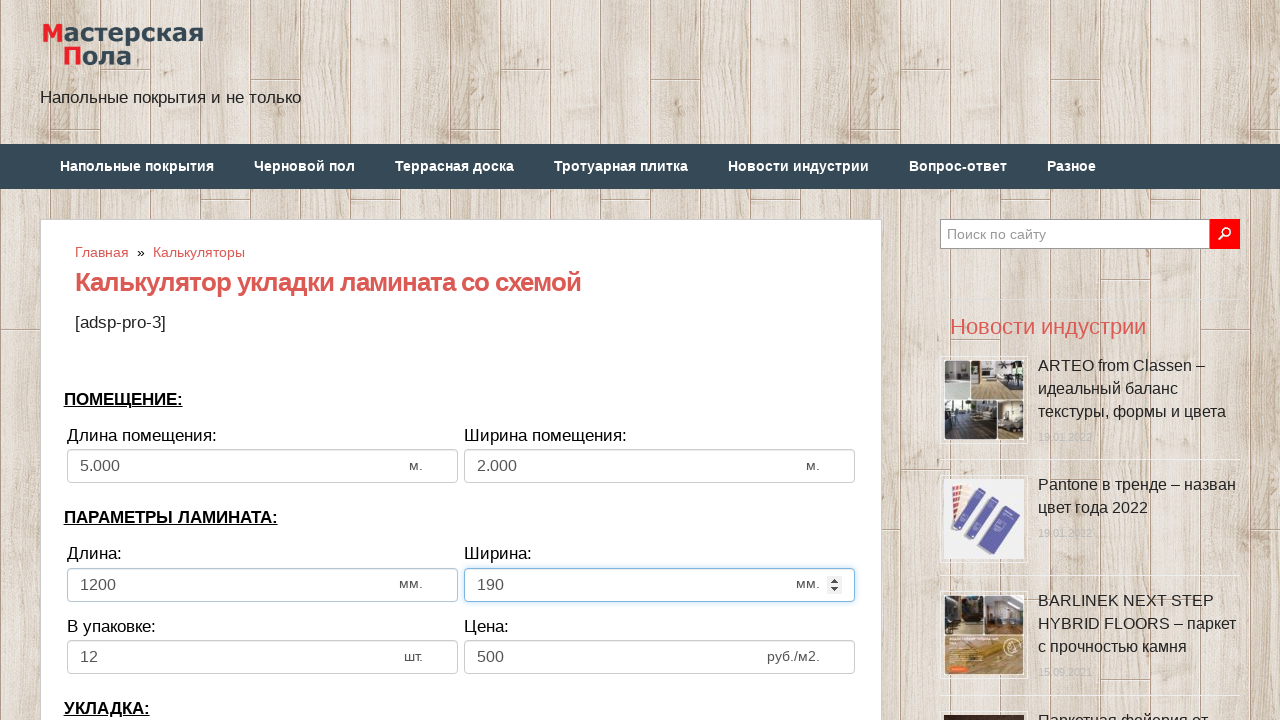

Filled laminate planks per package with '11' on //input[@name='calc_inpack']
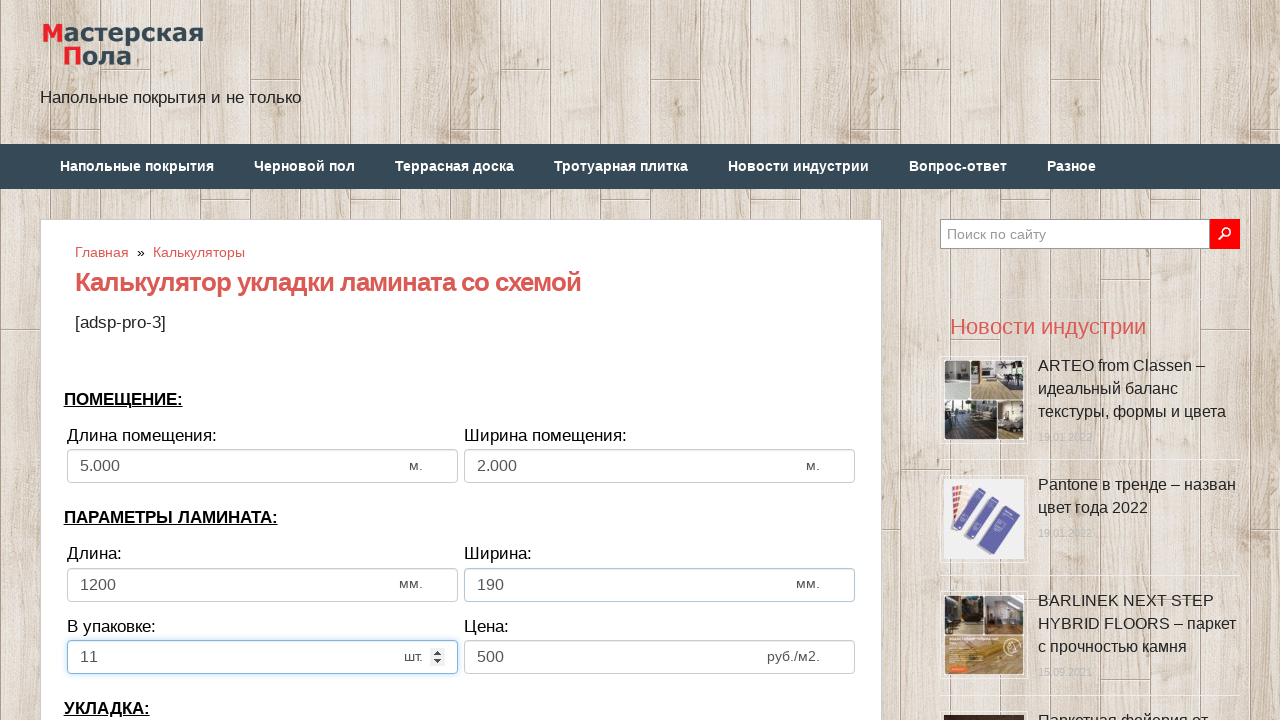

Filled price per package with '400' on //input[@name='calc_price']
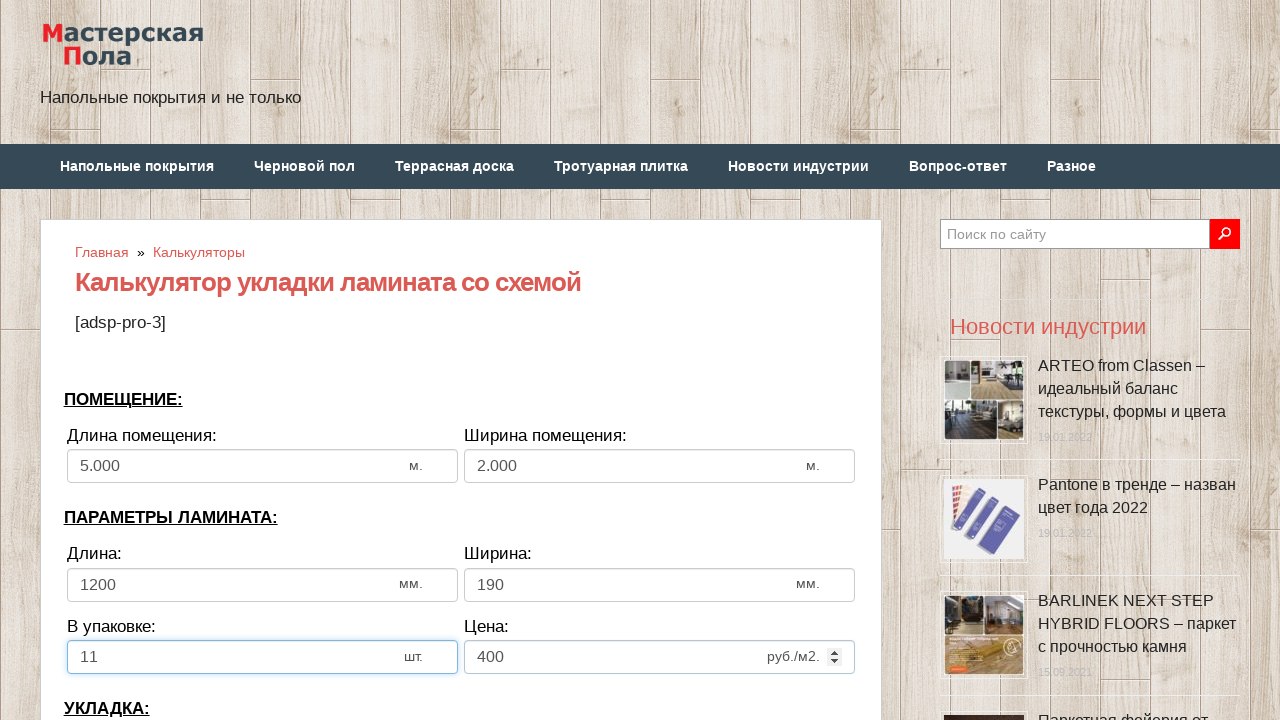

Selected laying direction 'toh' on //select[@name='calc_direct']
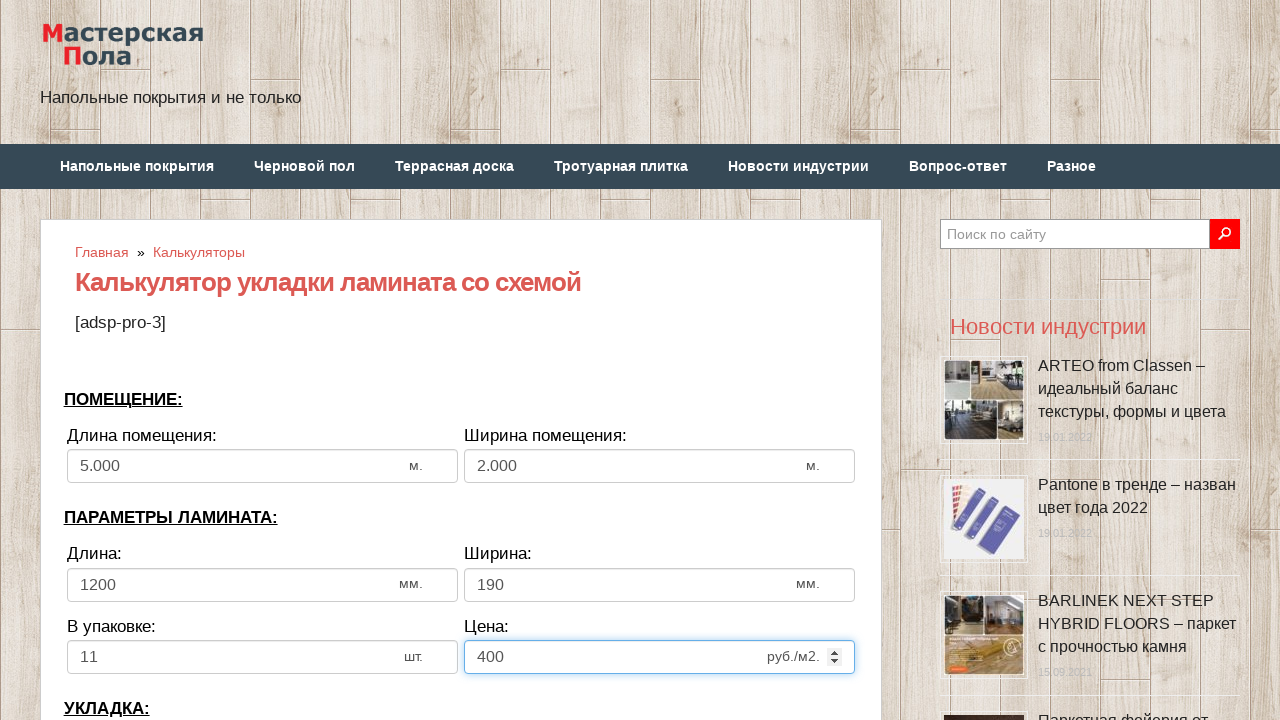

Filled bias parameter with '200' on //input[@name='calc_bias']
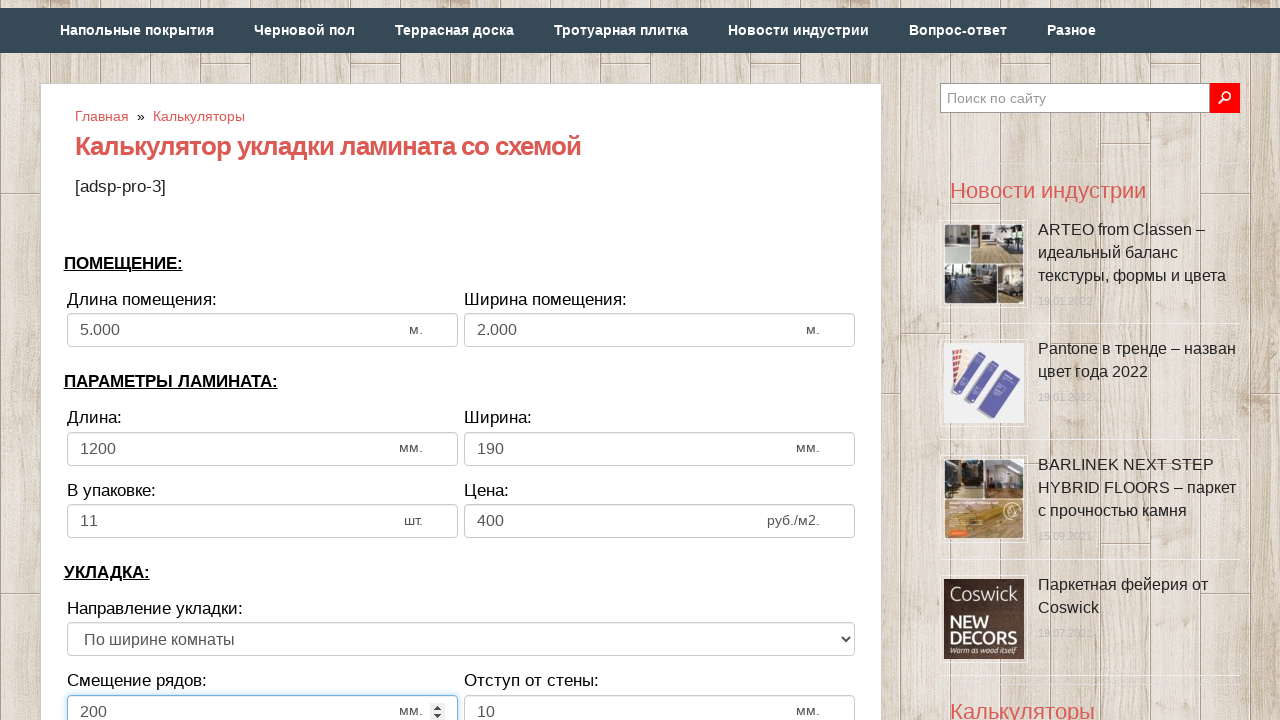

Filled wall distance with '20' on //input[@name='calc_walldist']
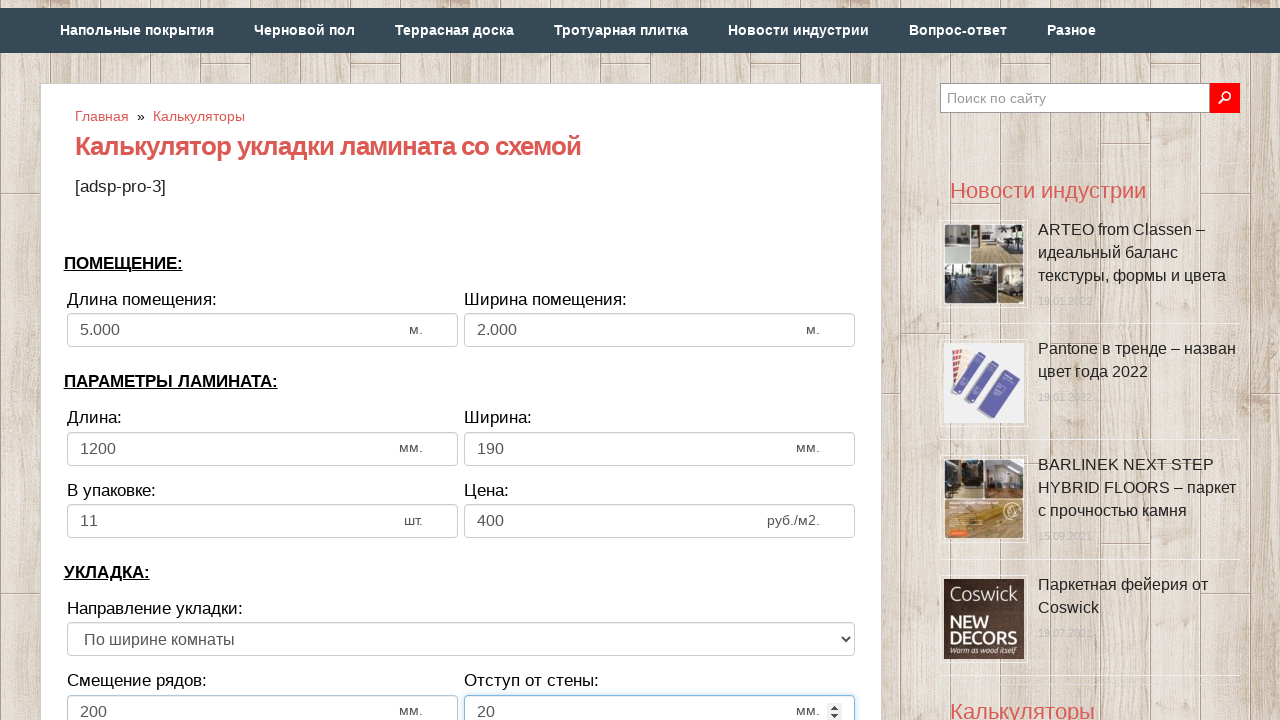

Clicked 'Рассчитать' (Calculate) button at (461, 361) on xpath=//input[@value='Рассчитать']
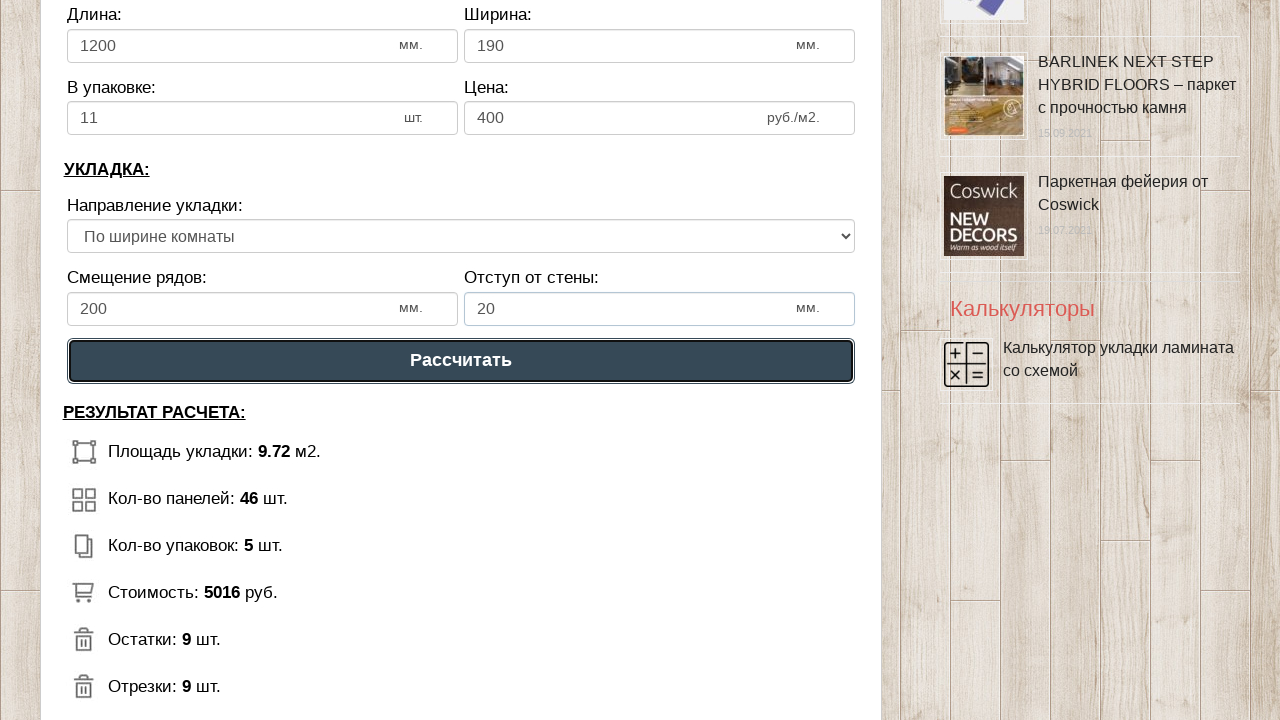

Calculation results appeared
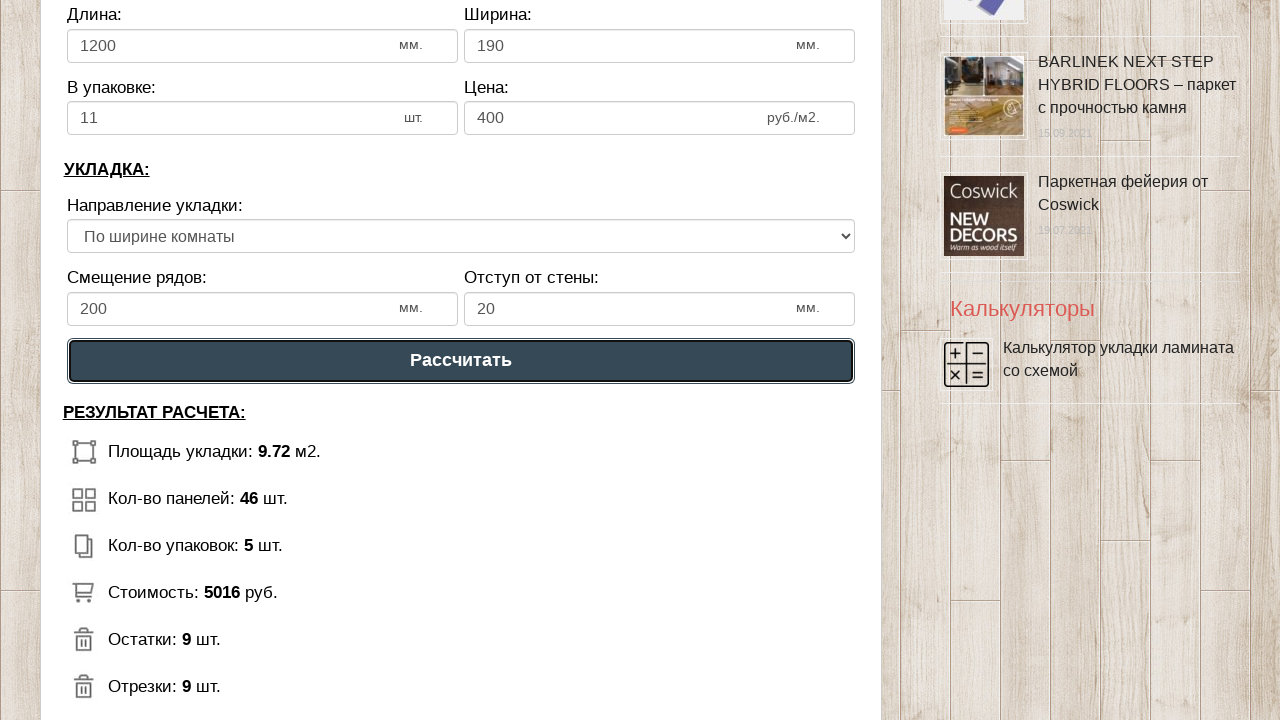

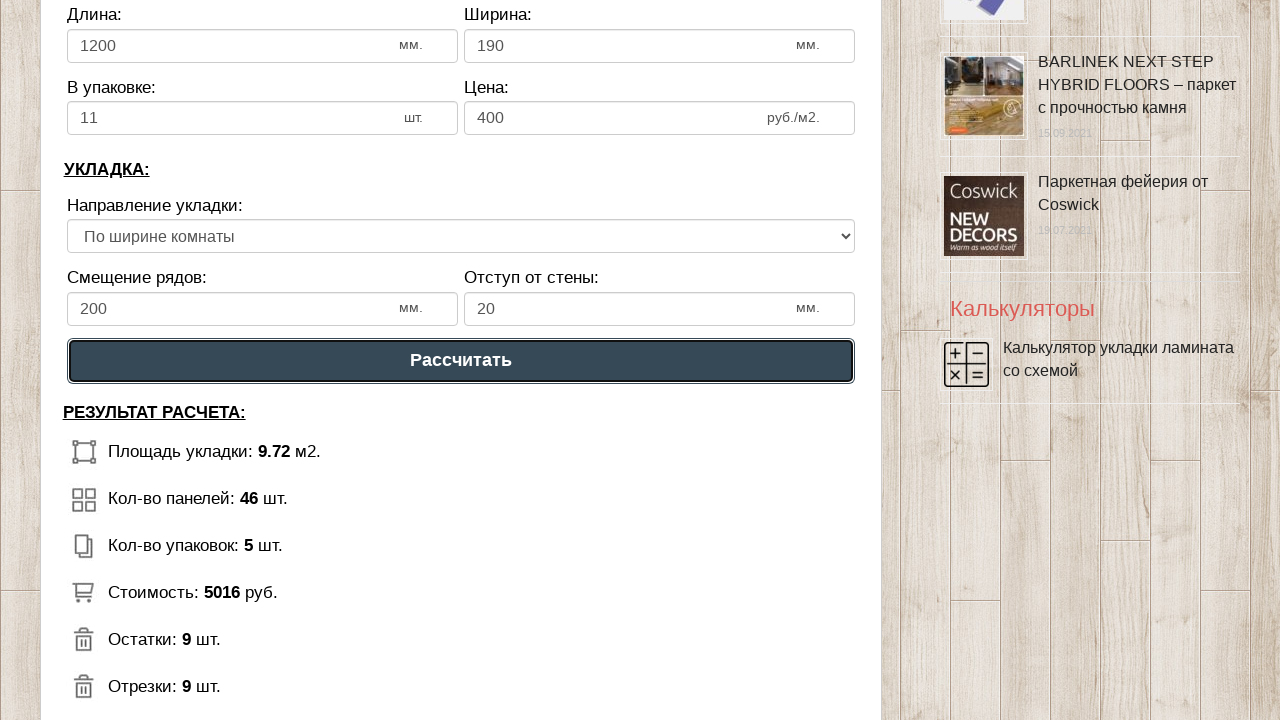